Tests drag and drop functionality within an iframe by dragging a draggable element and dropping it onto a droppable target element on the jQuery UI demo page.

Starting URL: http://jqueryui.com/droppable/

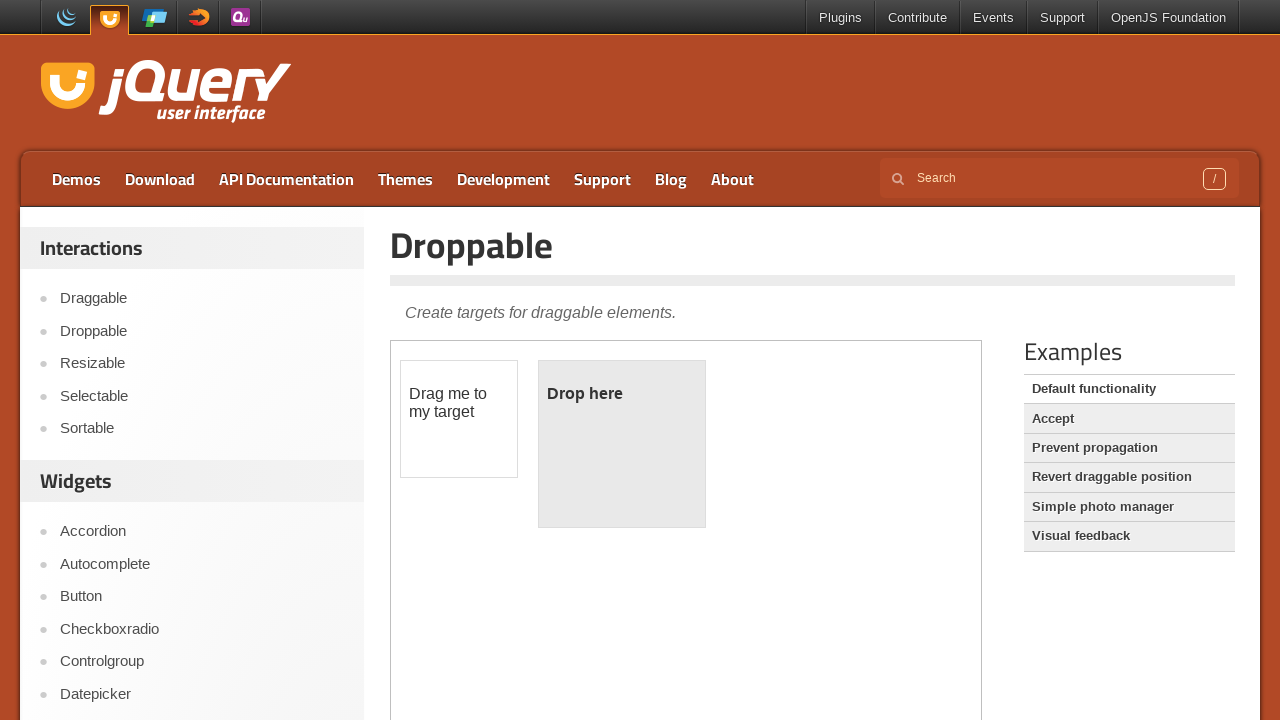

Located the demo iframe containing drag and drop elements
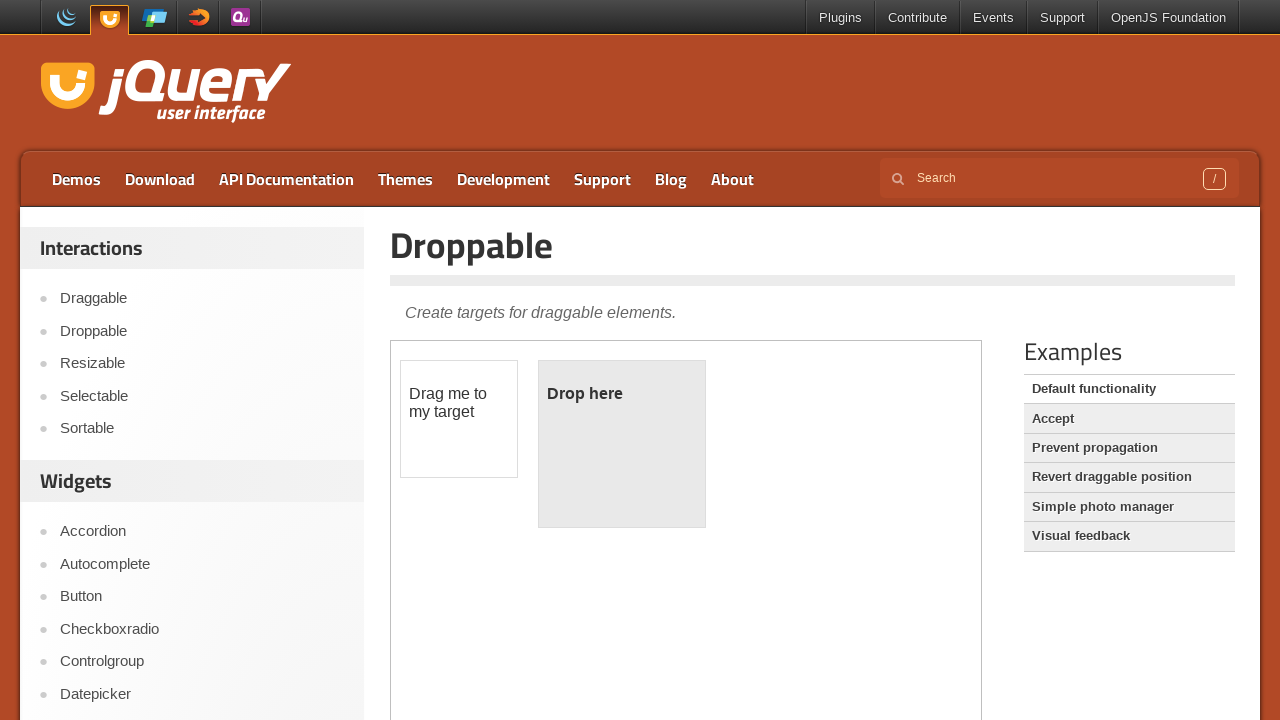

Located the draggable element with id 'draggable'
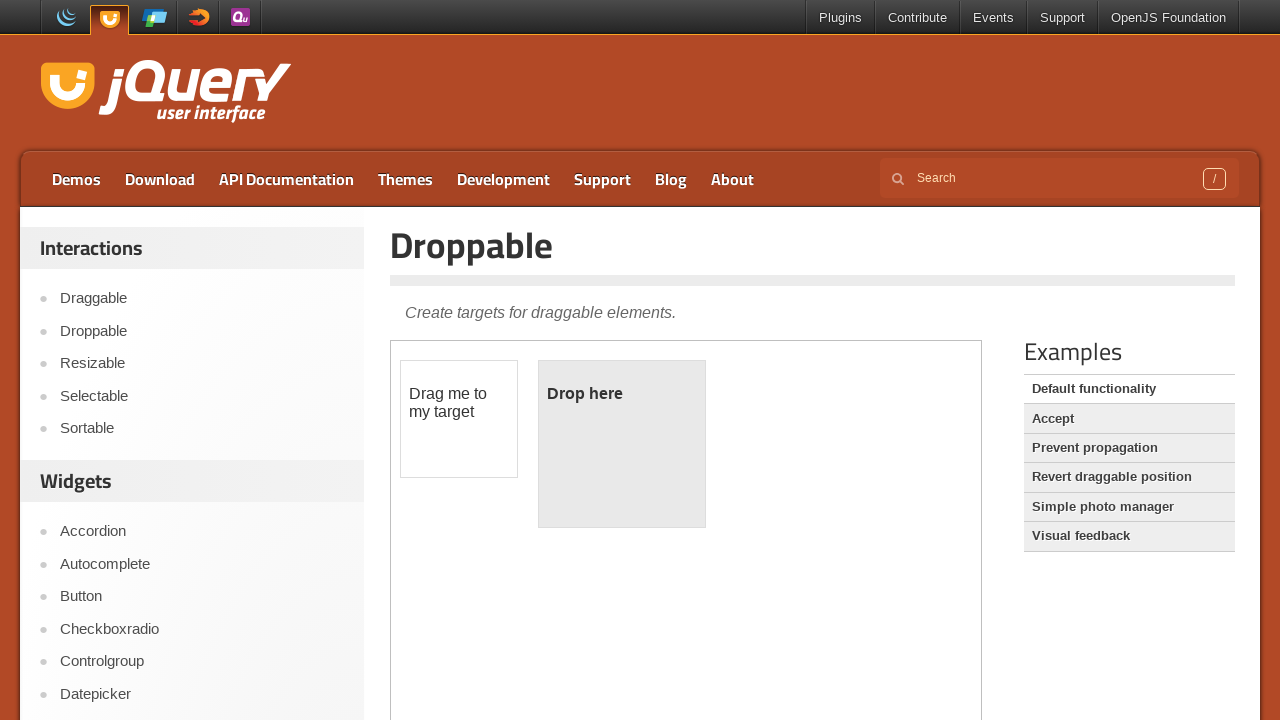

Located the droppable target element with id 'droppable'
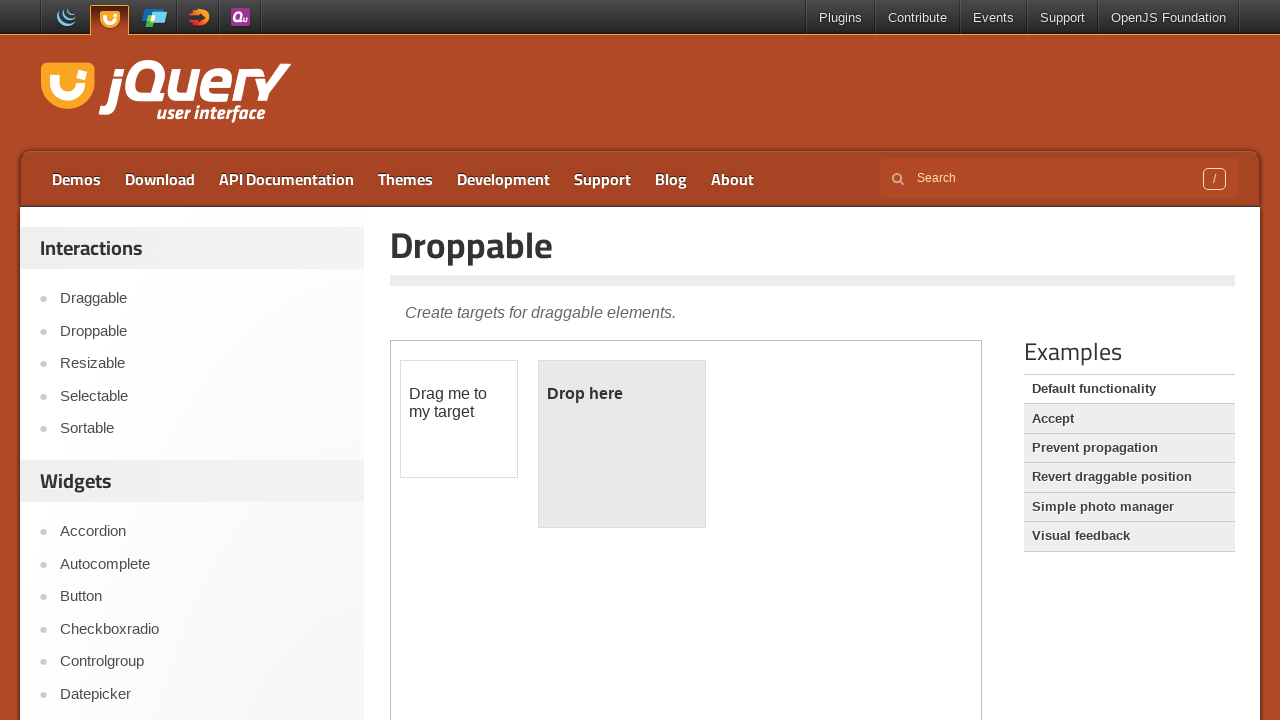

Dragged the draggable element and dropped it onto the droppable target at (622, 444)
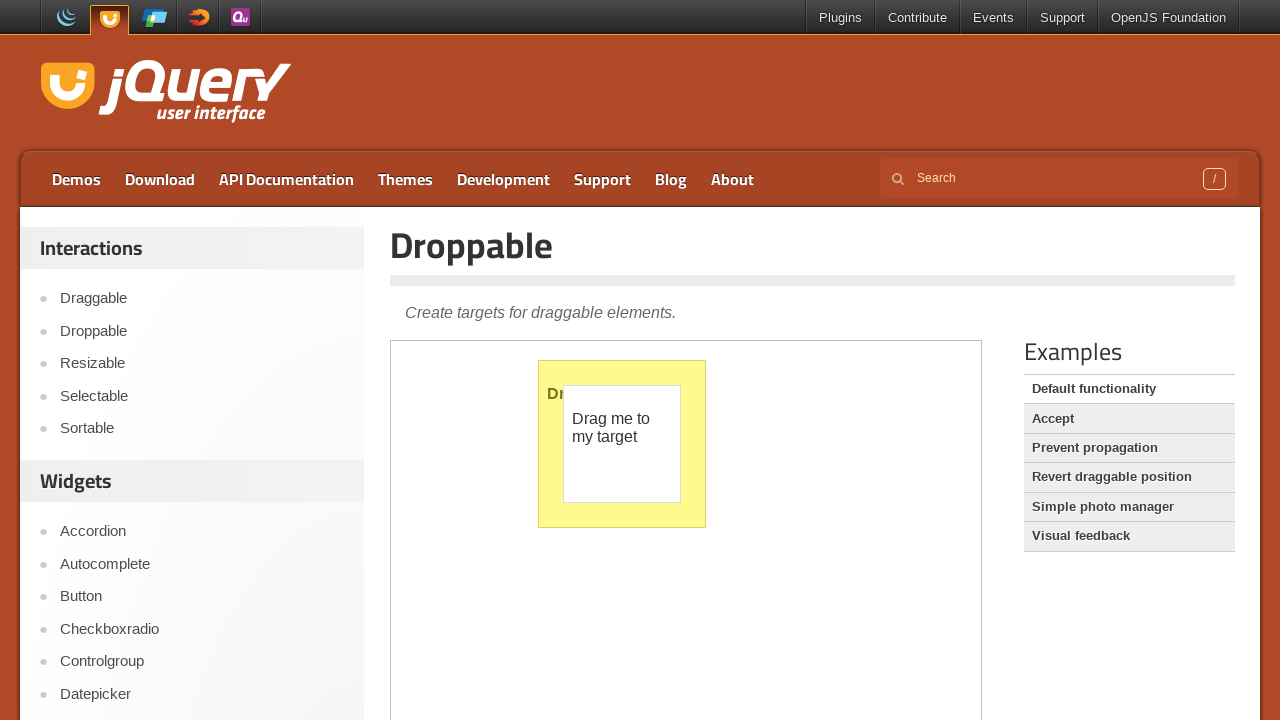

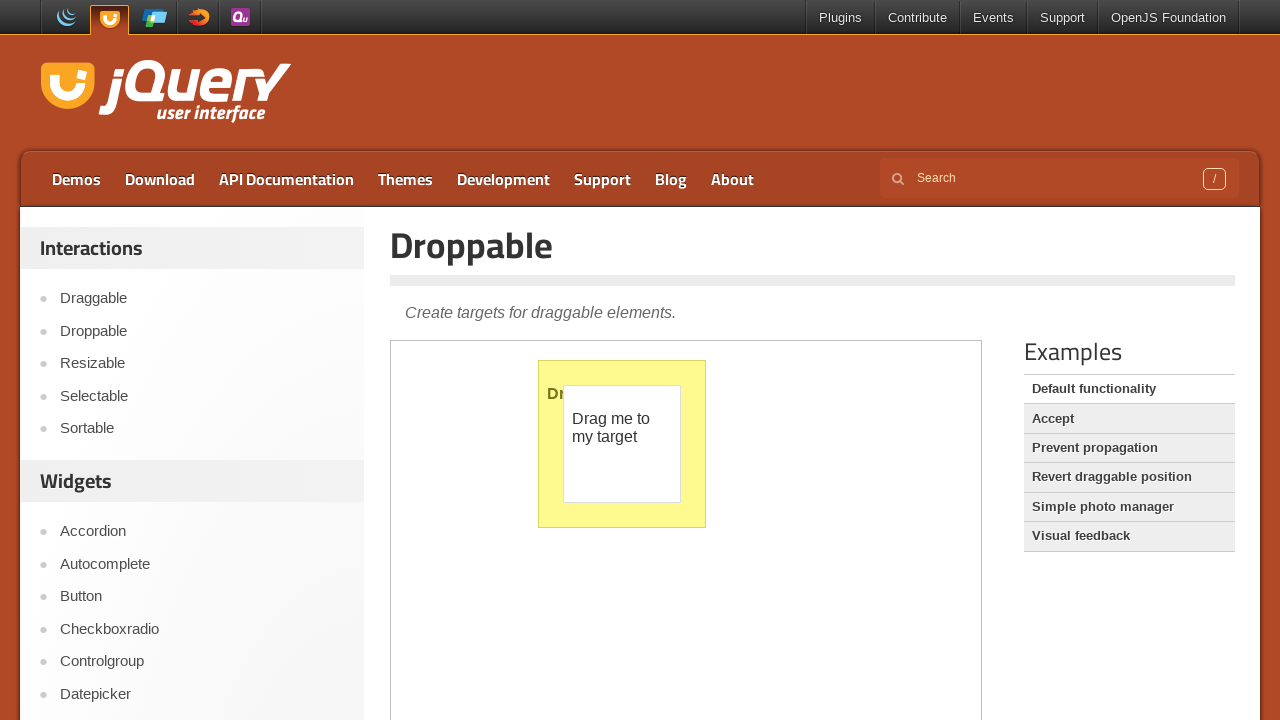